Navigates to an HTML forms tutorial page and verifies that radio button elements are present and accessible within the form table structure.

Starting URL: https://echoecho.com/htmlforms10.htm

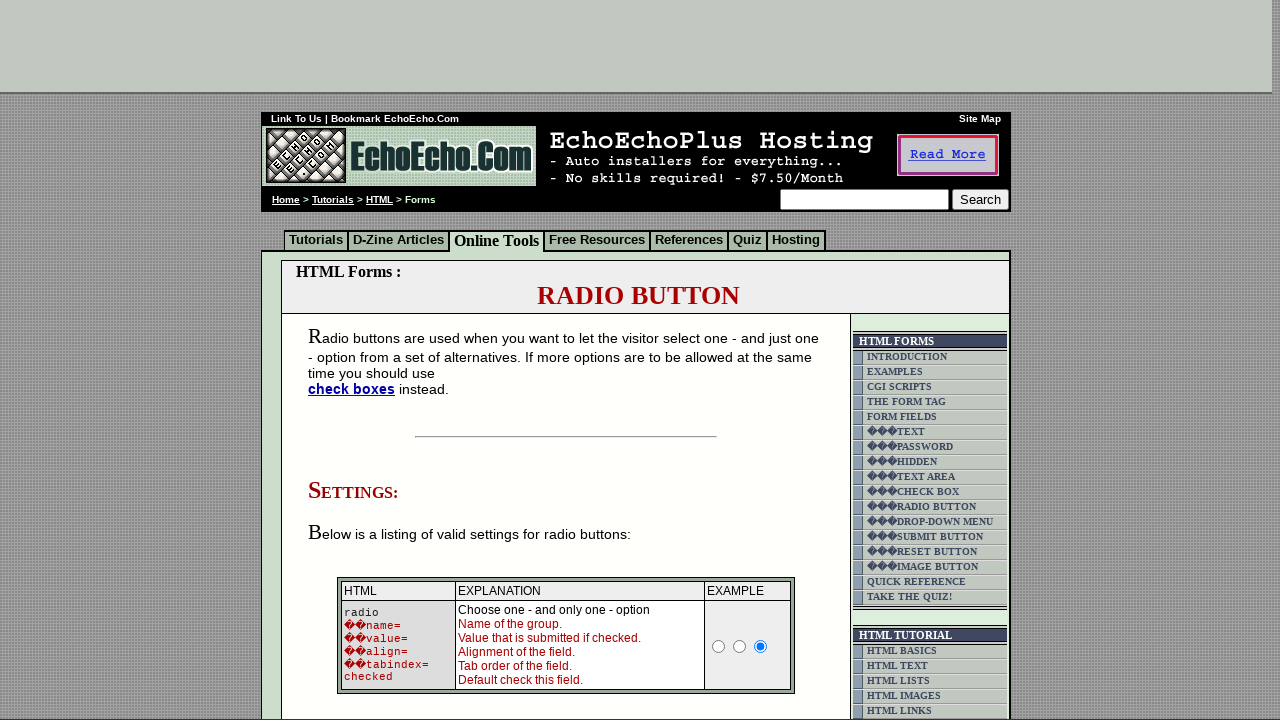

Navigated to HTML forms tutorial page
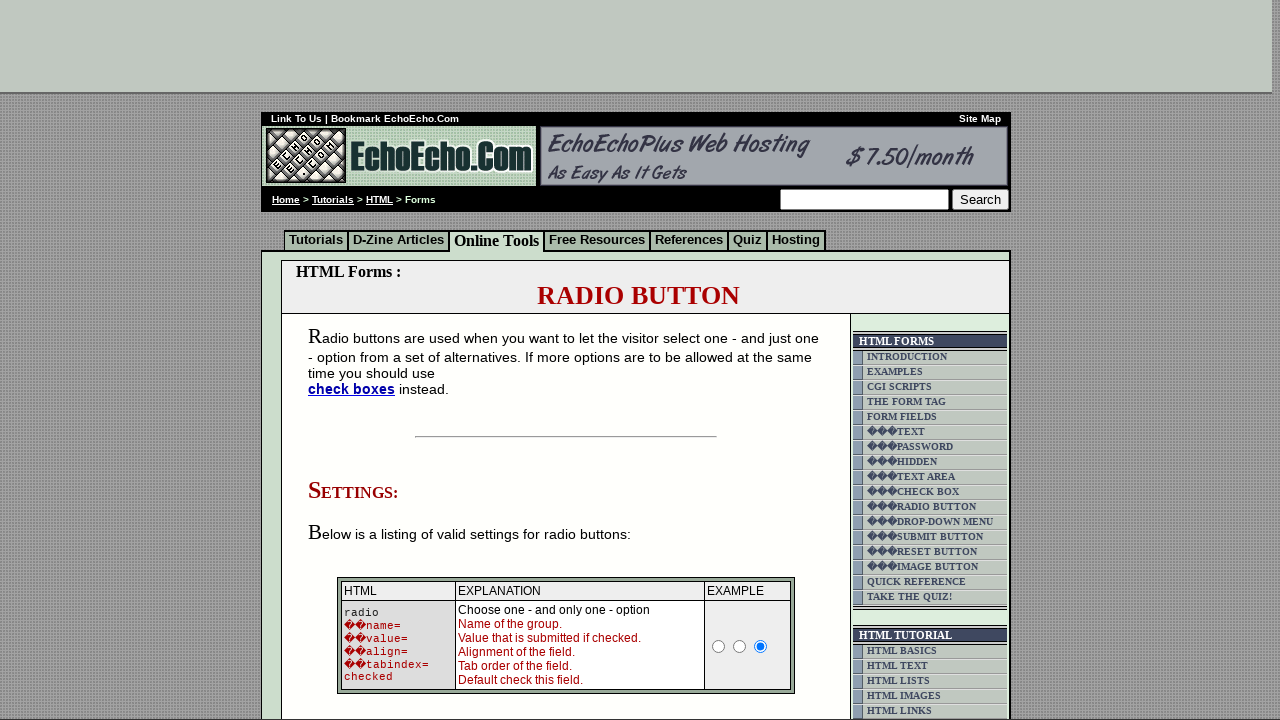

Form table loaded and visible
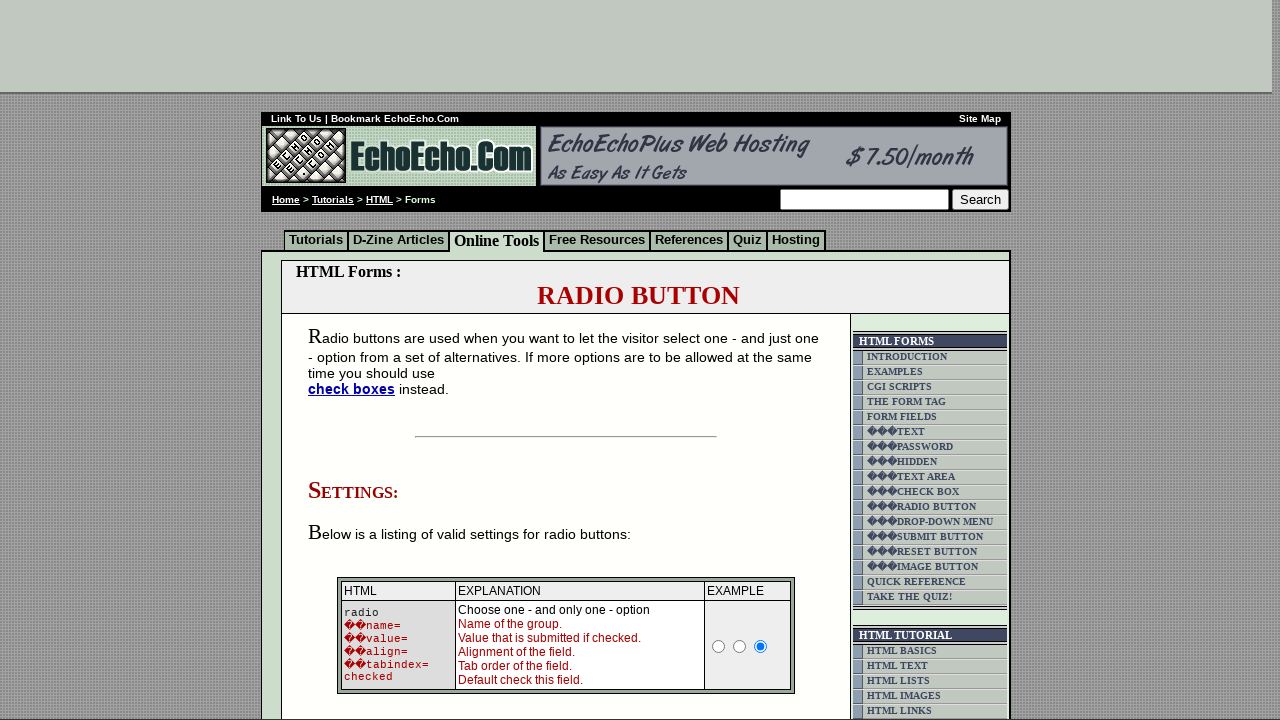

Located radio button elements in form table
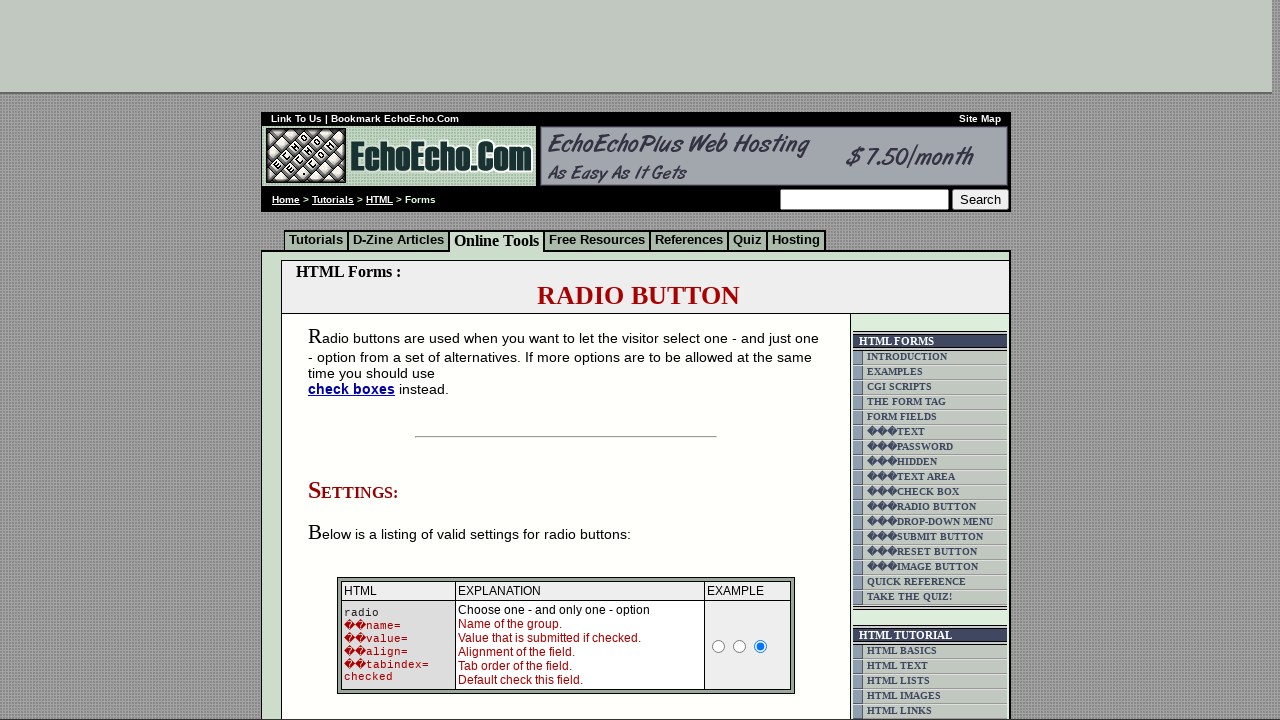

Verified radio buttons are present and accessible
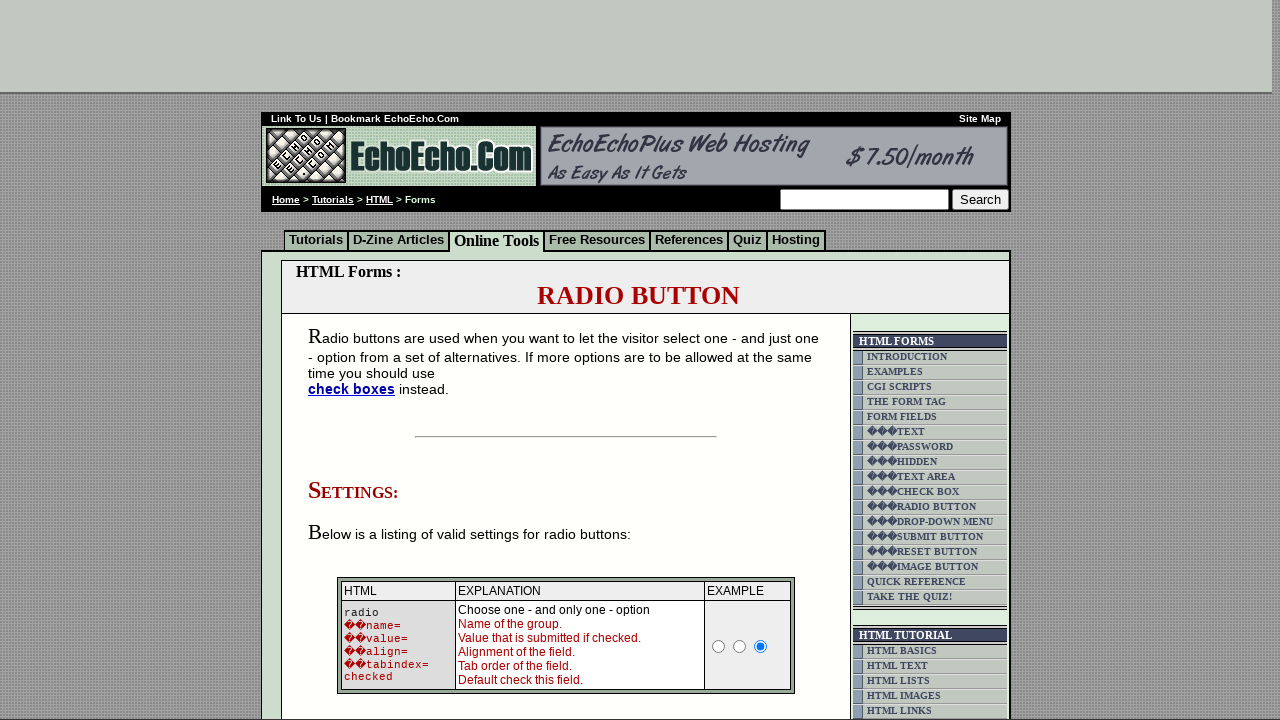

Clicked Milk radio button to verify interactivity at (356, 360) on form table input[type='radio'][value='Milk']
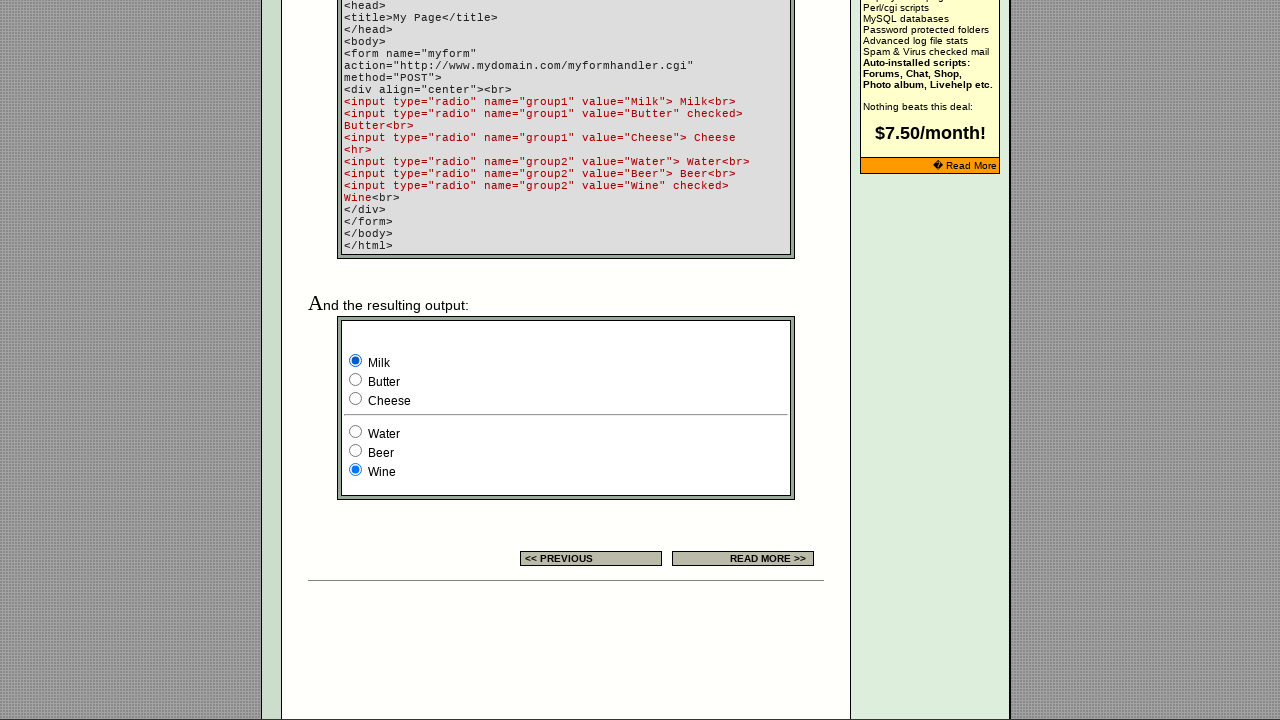

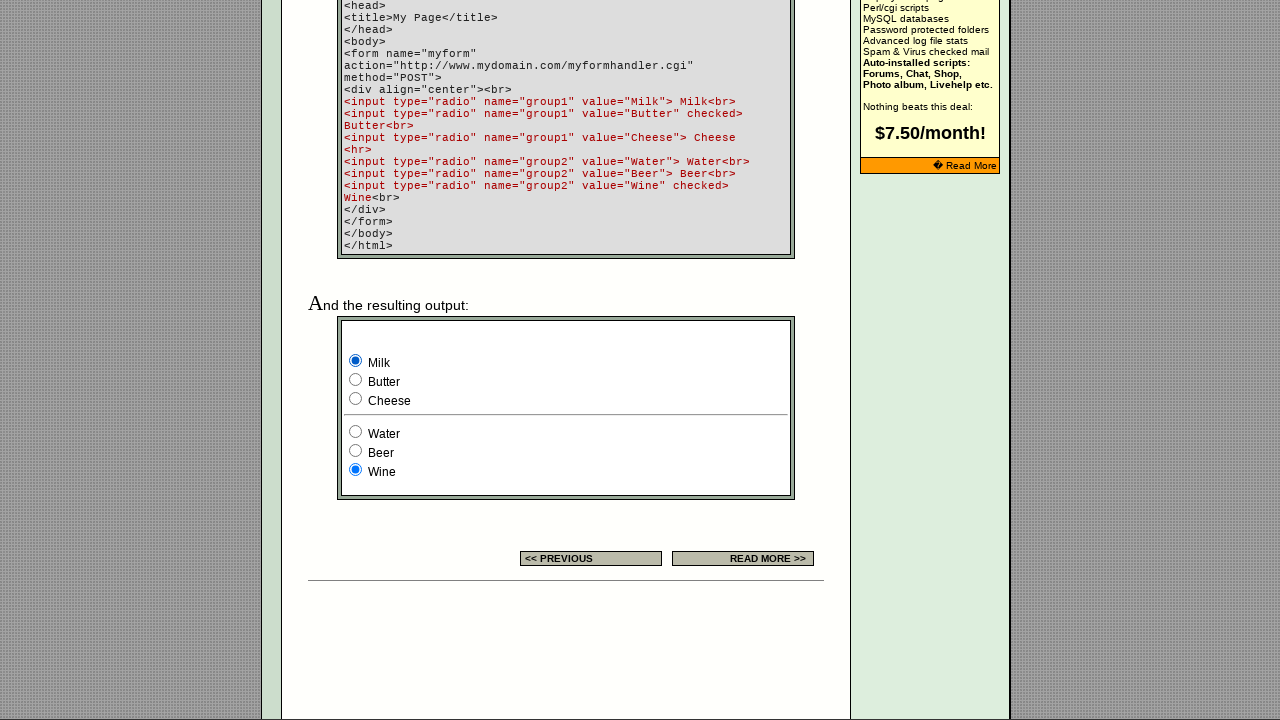